Tests adding a Samsung Galaxy S6 to cart, verifying it appears, then deleting it from the cart.

Starting URL: https://www.demoblaze.com/

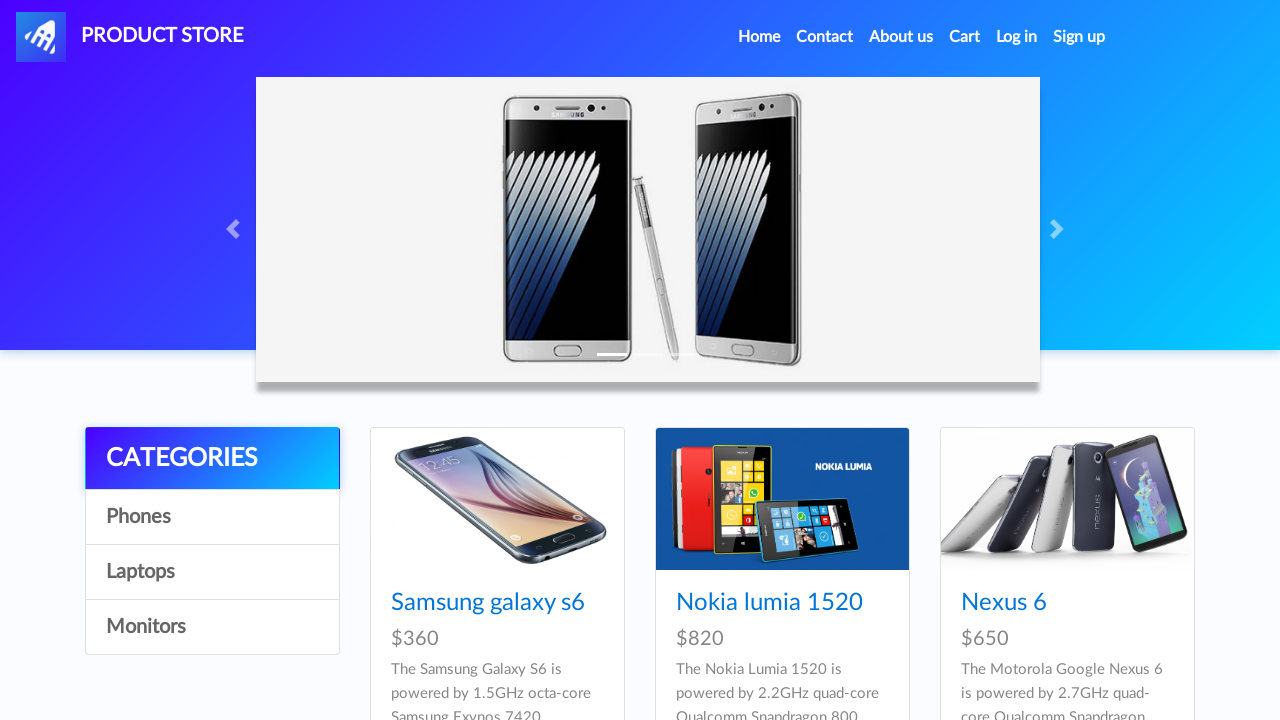

Clicked on Phones category at (212, 517) on text=Phones
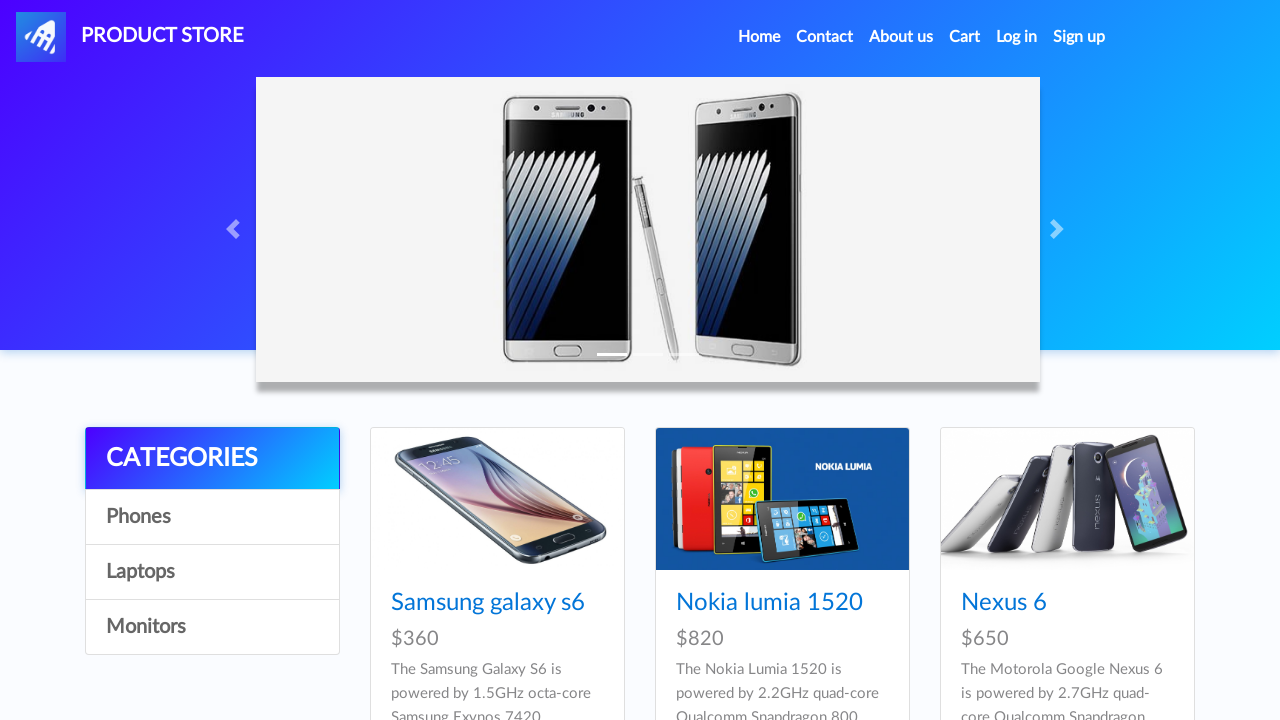

Clicked on Samsung Galaxy S6 product at (488, 603) on a.hrefch >> internal:has-text="Samsung galaxy s6"i
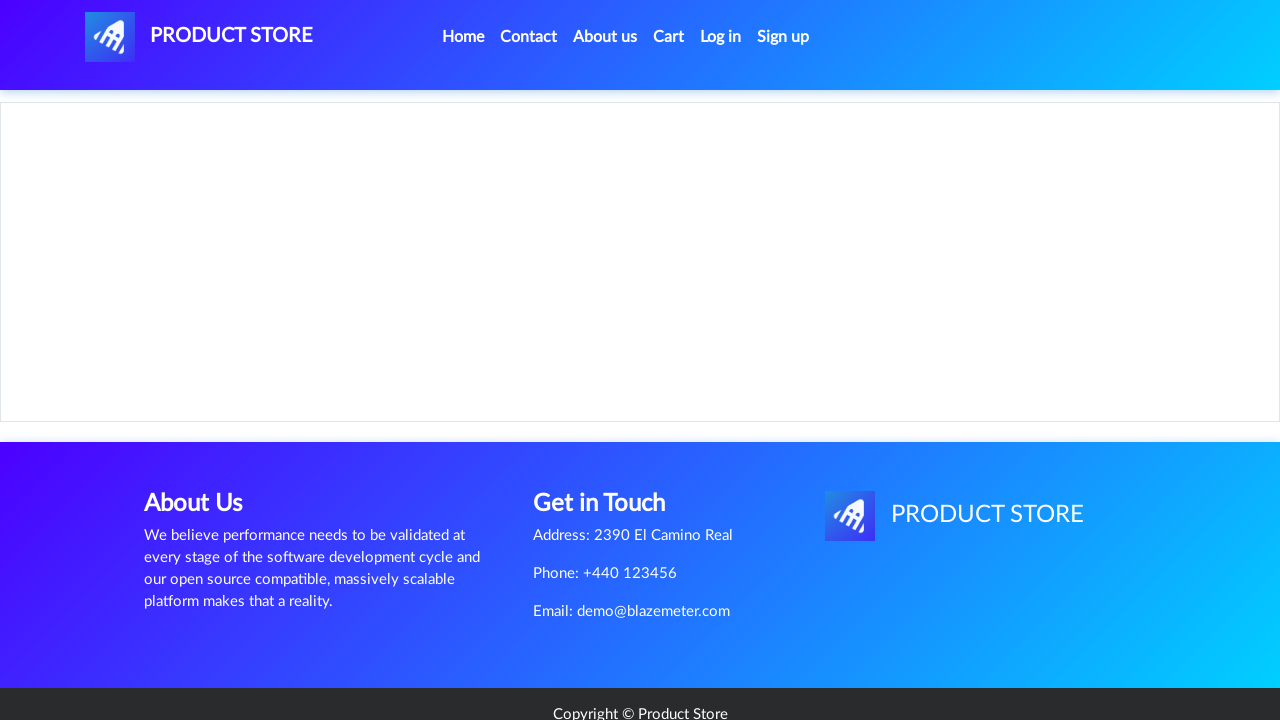

Product page loaded with Samsung Galaxy S6 details visible
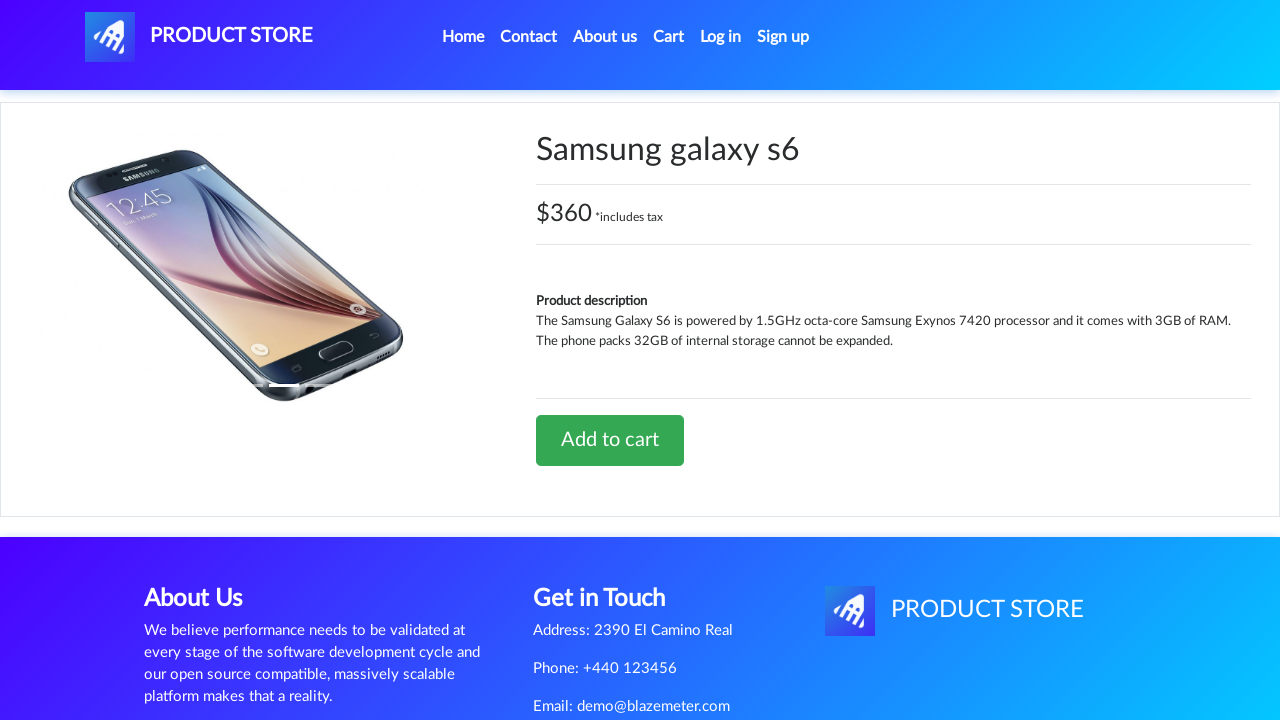

Add to cart button is visible and ready
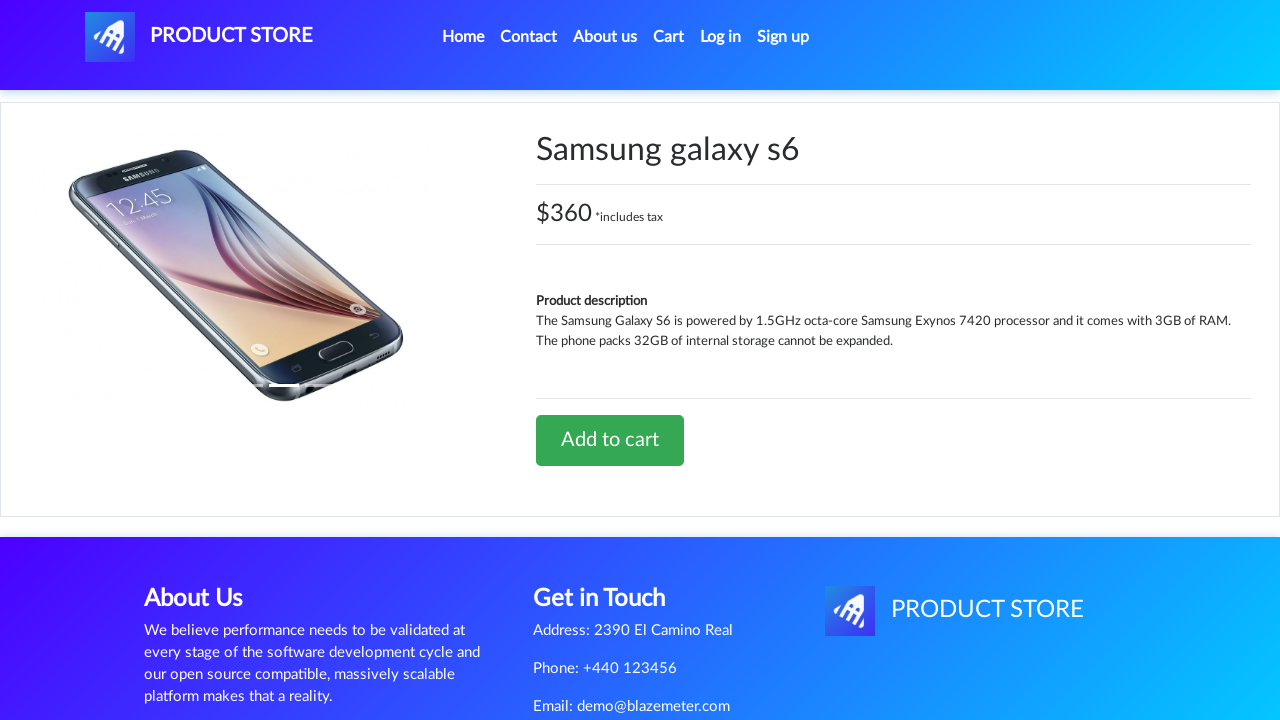

Clicked Add to cart button at (610, 440) on internal:text="Add to cart"i
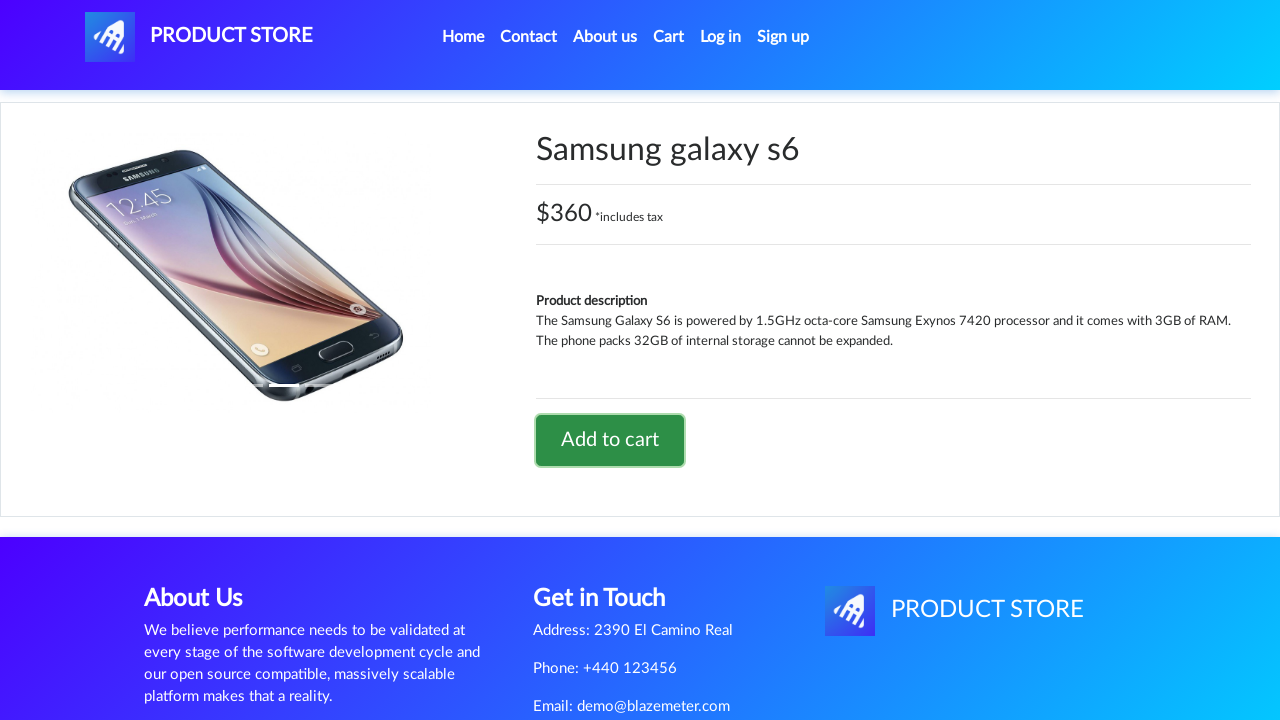

Clicked on Cart navigation link at (669, 37) on a.nav-link >> internal:has-text="Cart"i
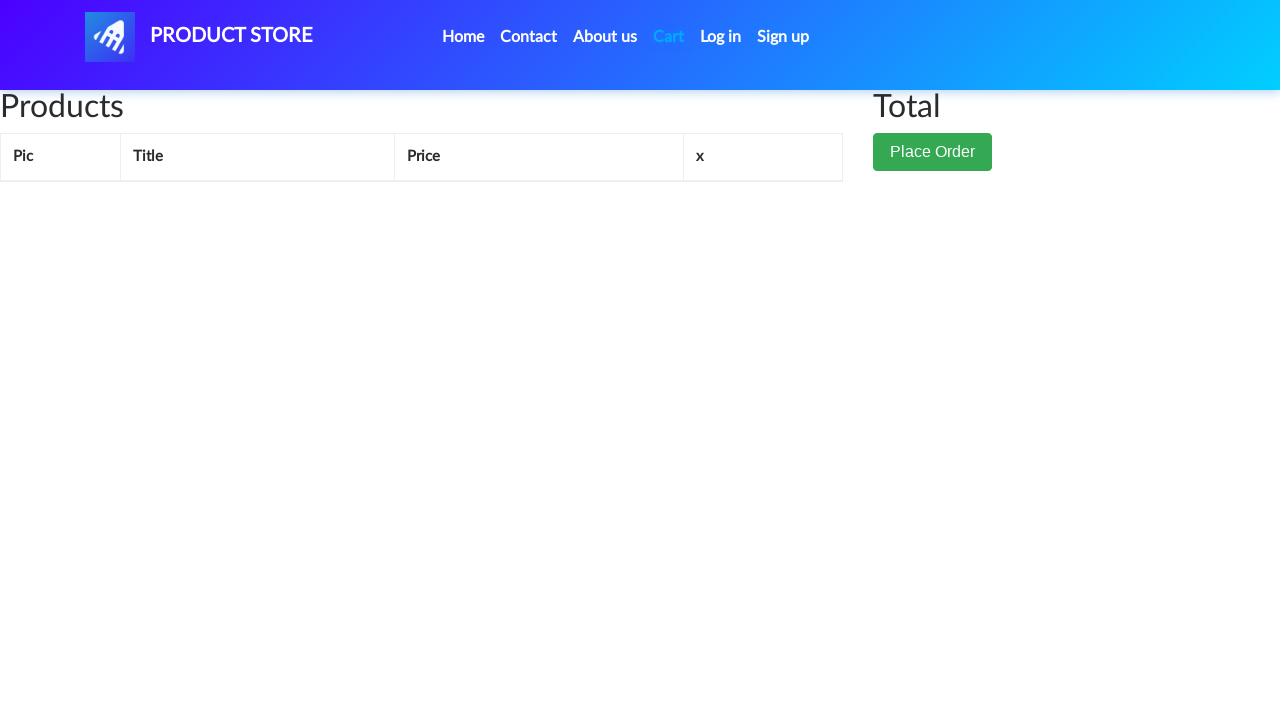

Navigated to cart page at https://www.demoblaze.com/cart.html
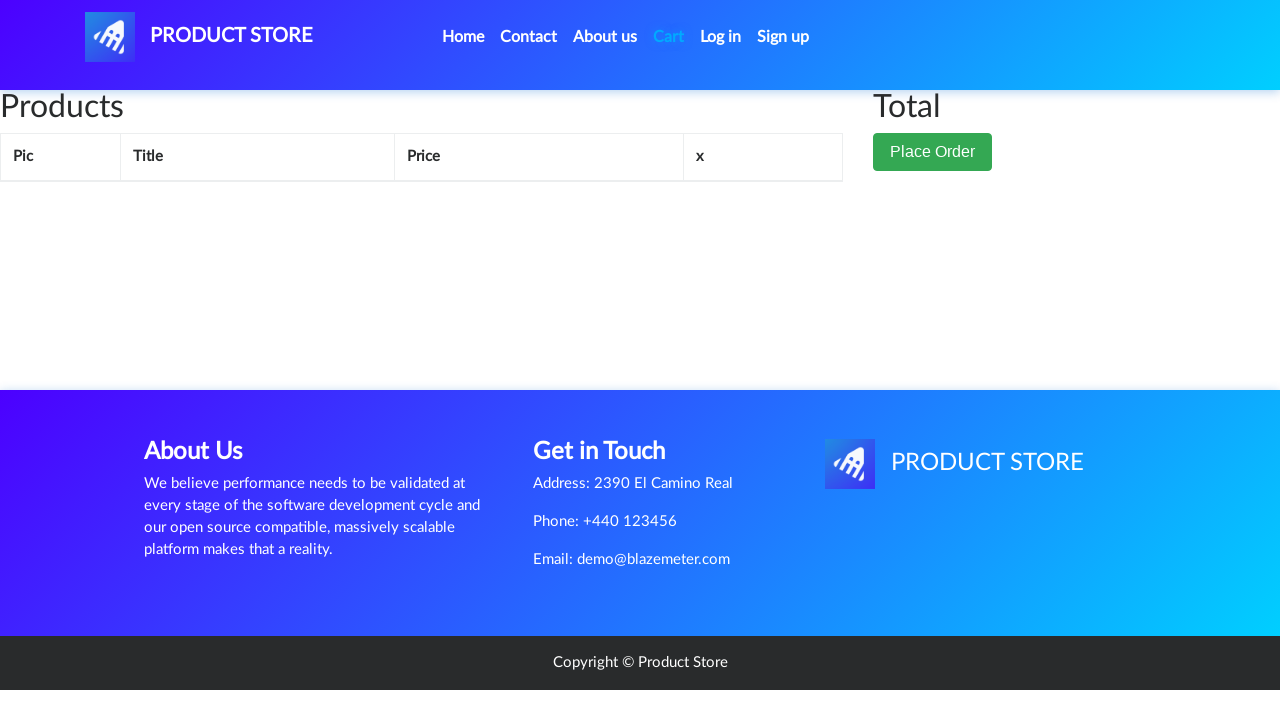

Samsung Galaxy S6 is visible in the cart
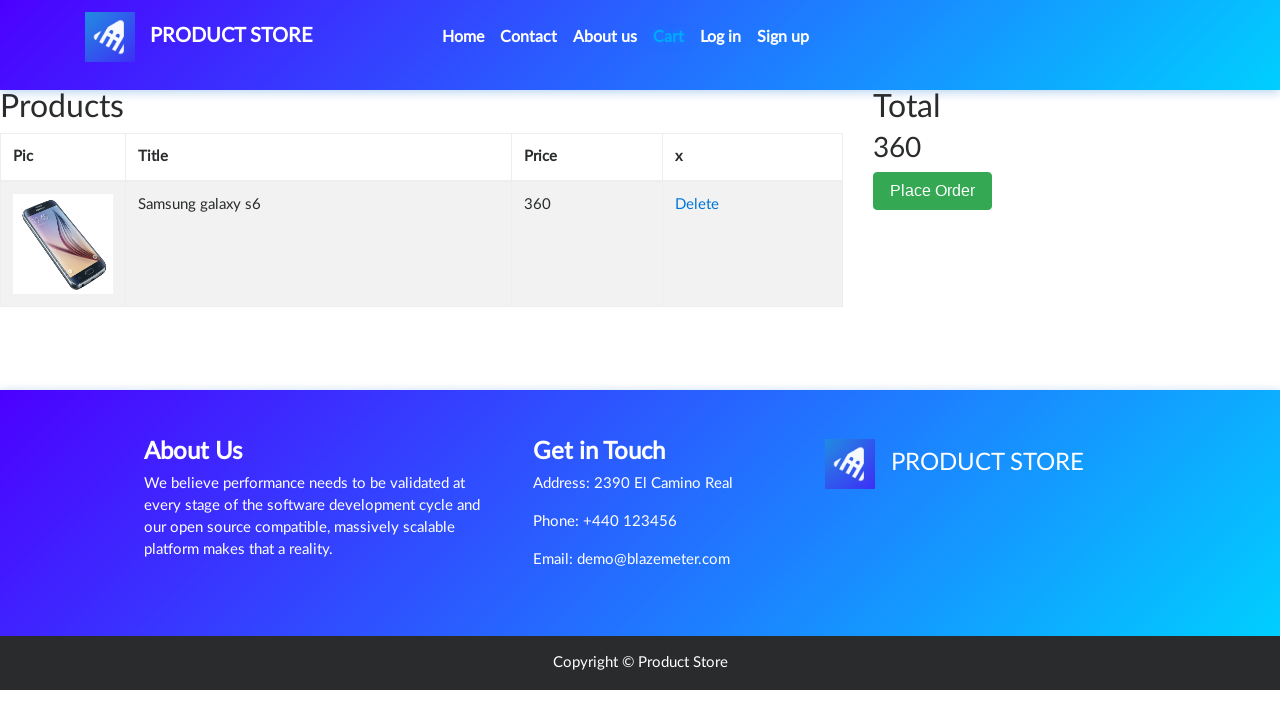

Clicked Delete button to remove Samsung Galaxy S6 from cart at (697, 205) on internal:text="Delete"i
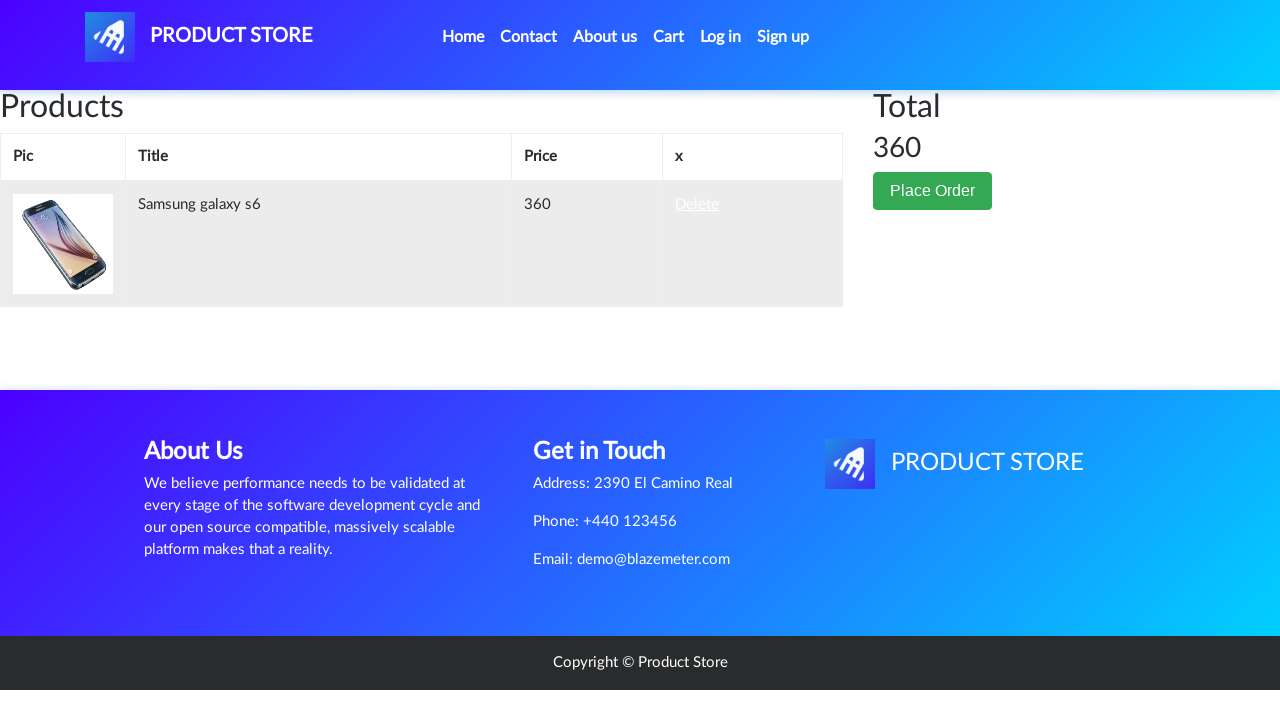

Waited 2 seconds for item removal to complete
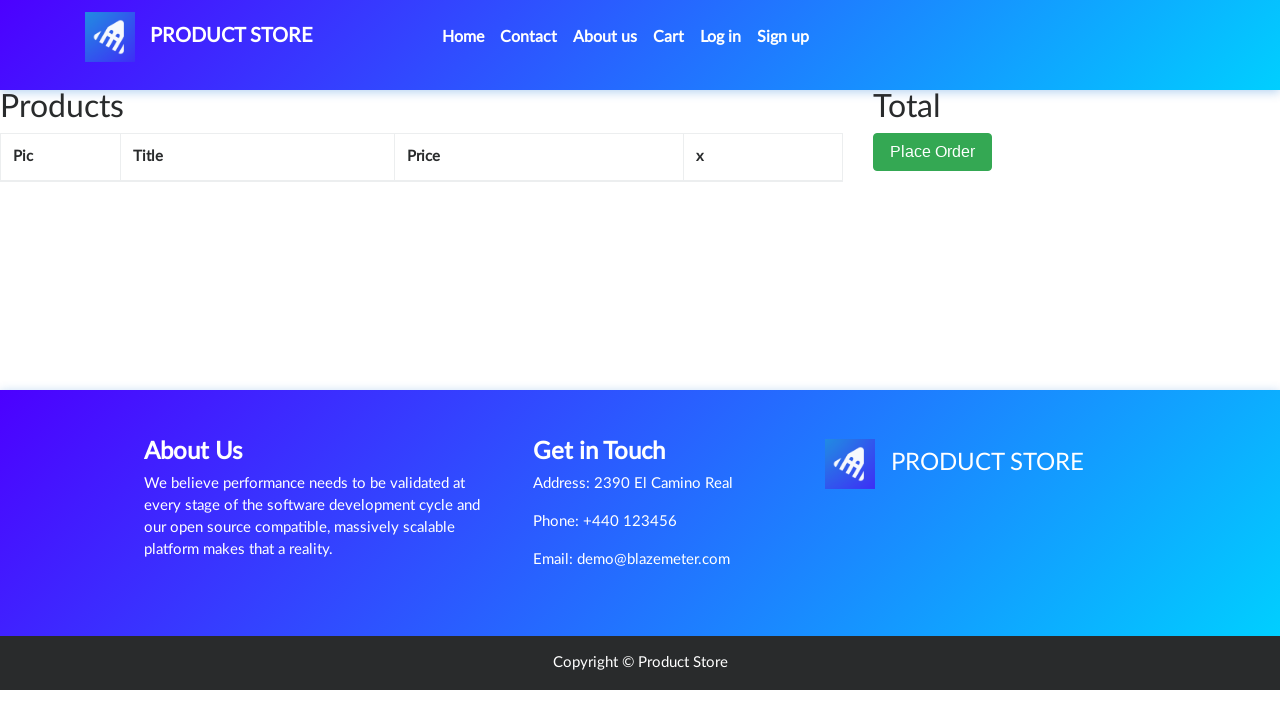

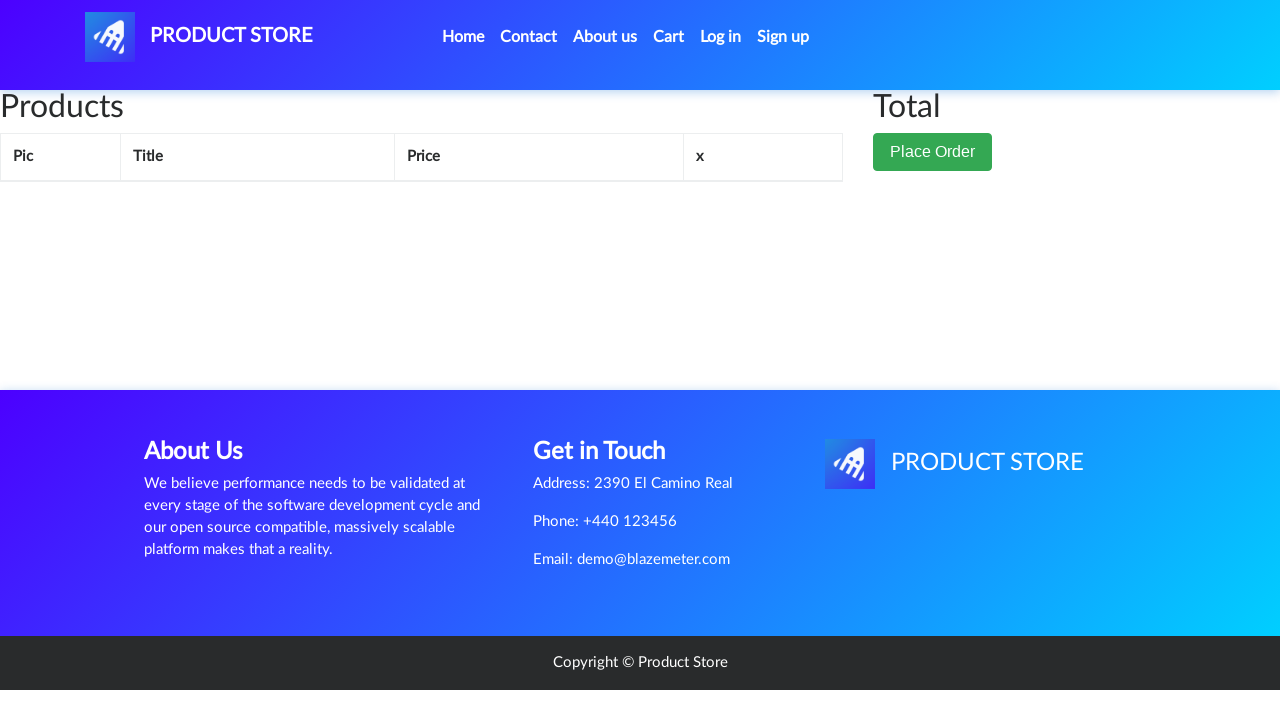